Tests adding products to cart by clicking "ADD TO CART" buttons for Broccoli and Cauliflower items on a practice e-commerce site.

Starting URL: https://rahulshettyacademy.com/seleniumPractise/#/

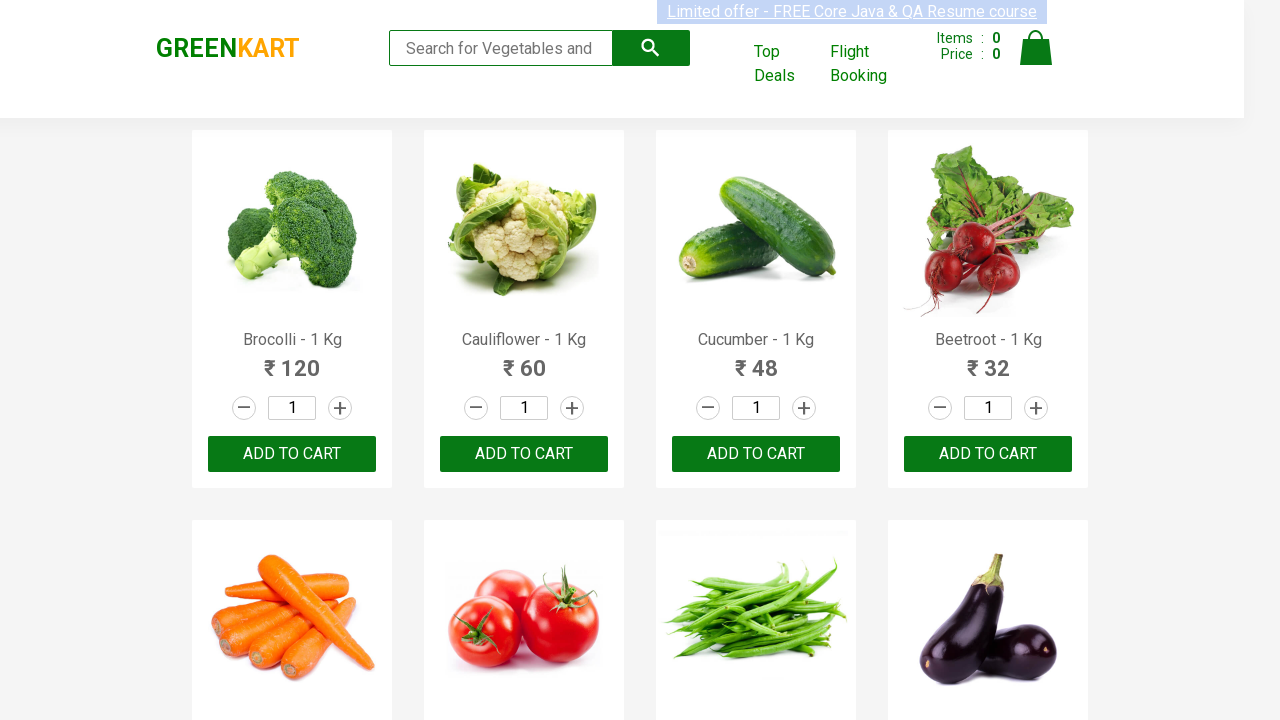

Clicked ADD TO CART button for Broccoli - 1 Kg at (292, 454) on xpath=//div[@class='products']//div//h4[contains(text(),'Brocolli - 1 Kg')]//fol
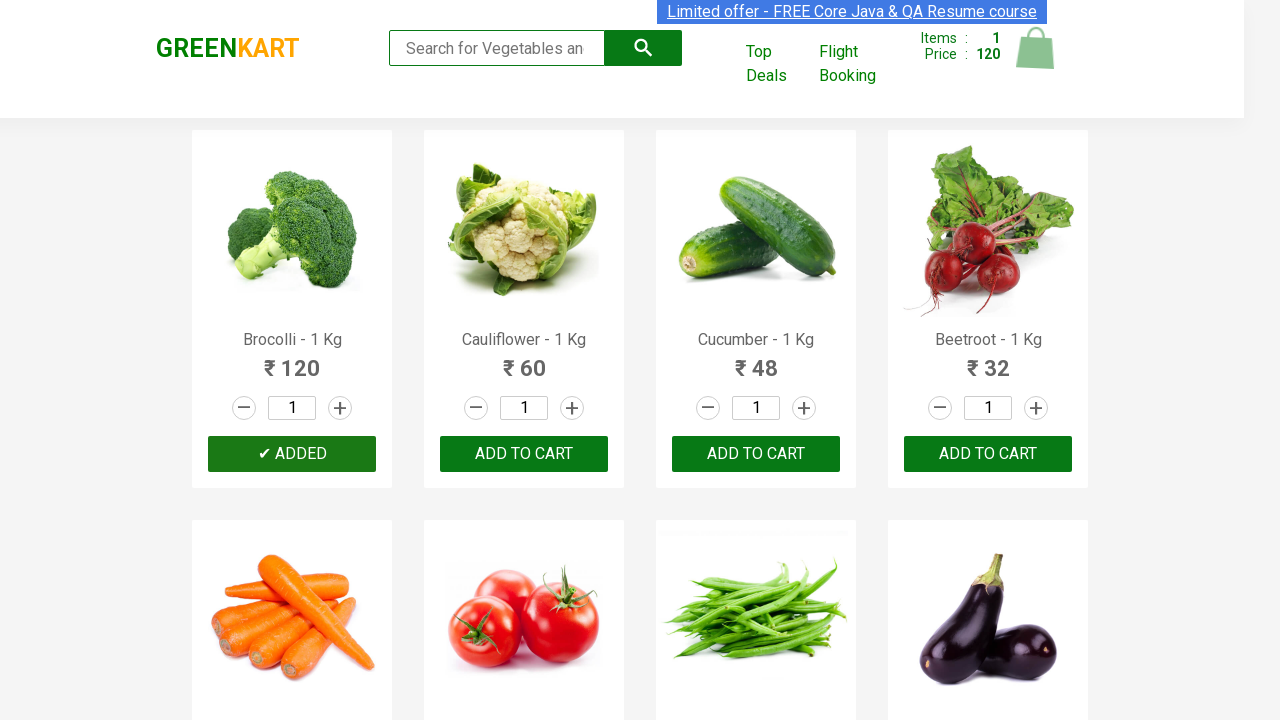

Clicked ADD TO CART button for Cauliflower - 1 Kg at (524, 454) on xpath=//div[@class='products']//div//h4[contains(text(),'Cauliflower - 1 Kg')]//
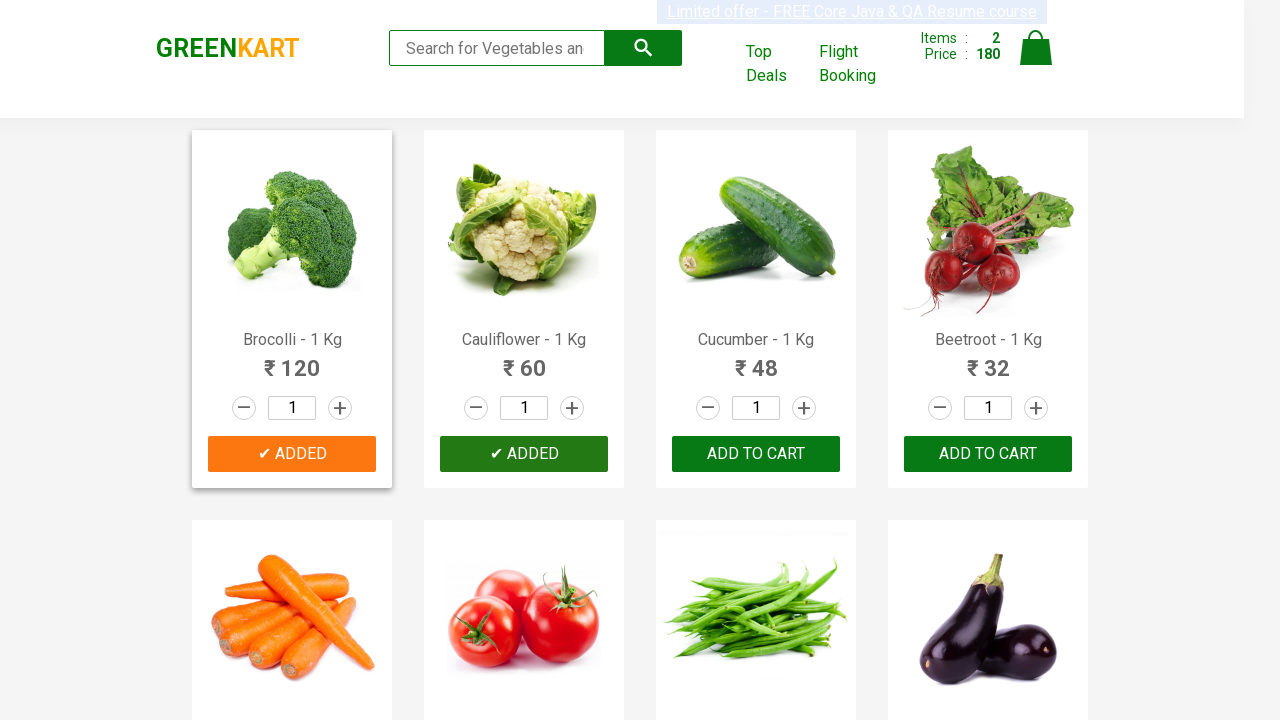

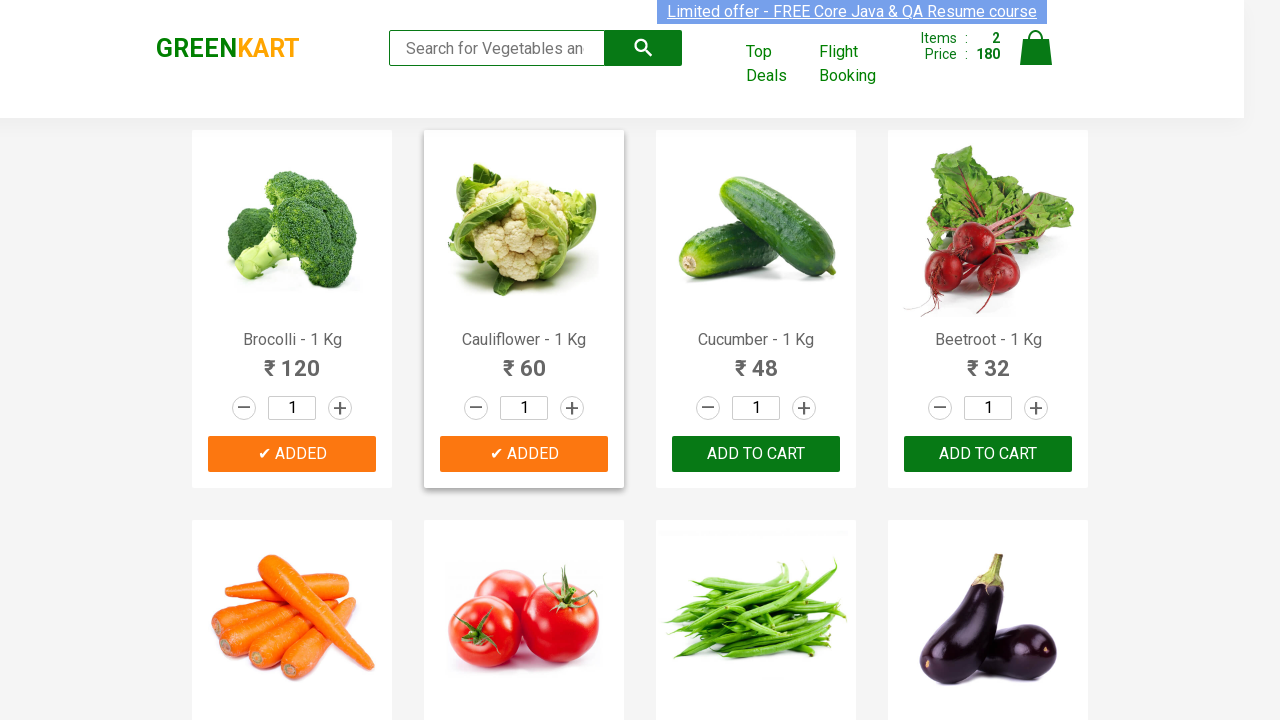